Tests JavaScript confirm dialog by clicking the JS Confirm button, dismissing (canceling) the dialog, and verifying the result shows Cancel was clicked

Starting URL: https://the-internet.herokuapp.com

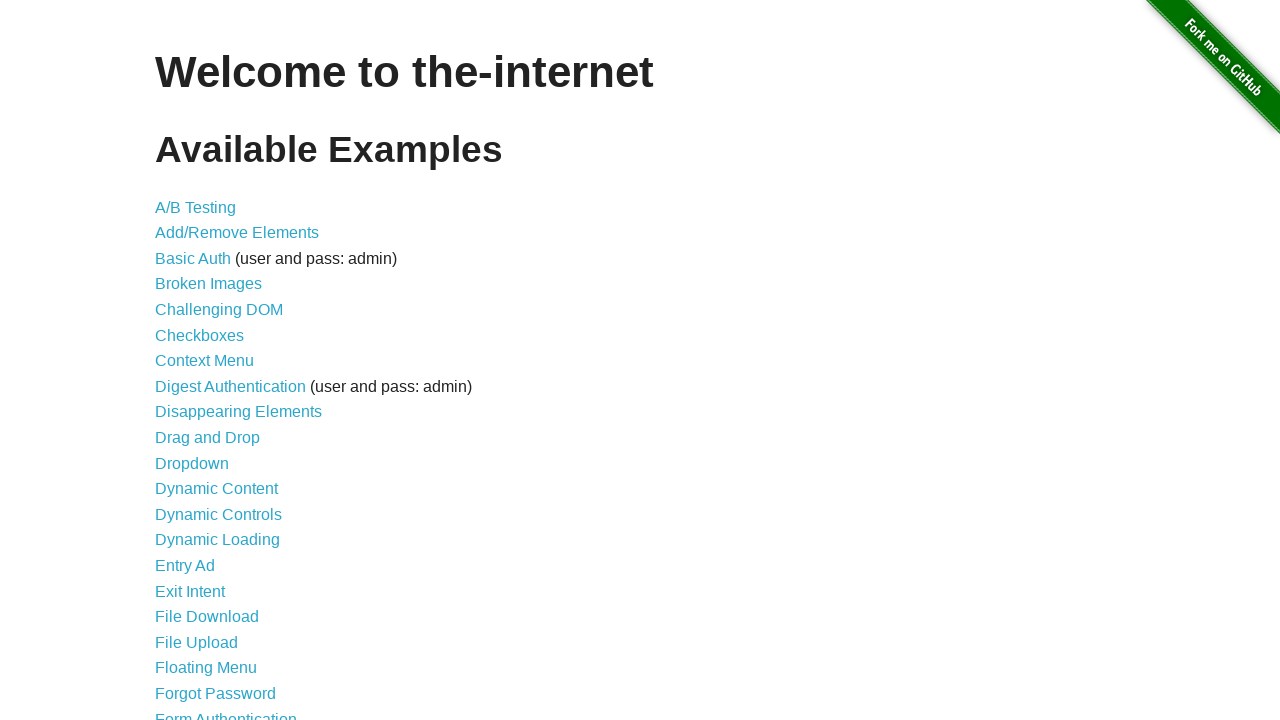

Clicked on 'JavaScript Alerts' link at (214, 361) on a[href='/javascript_alerts']
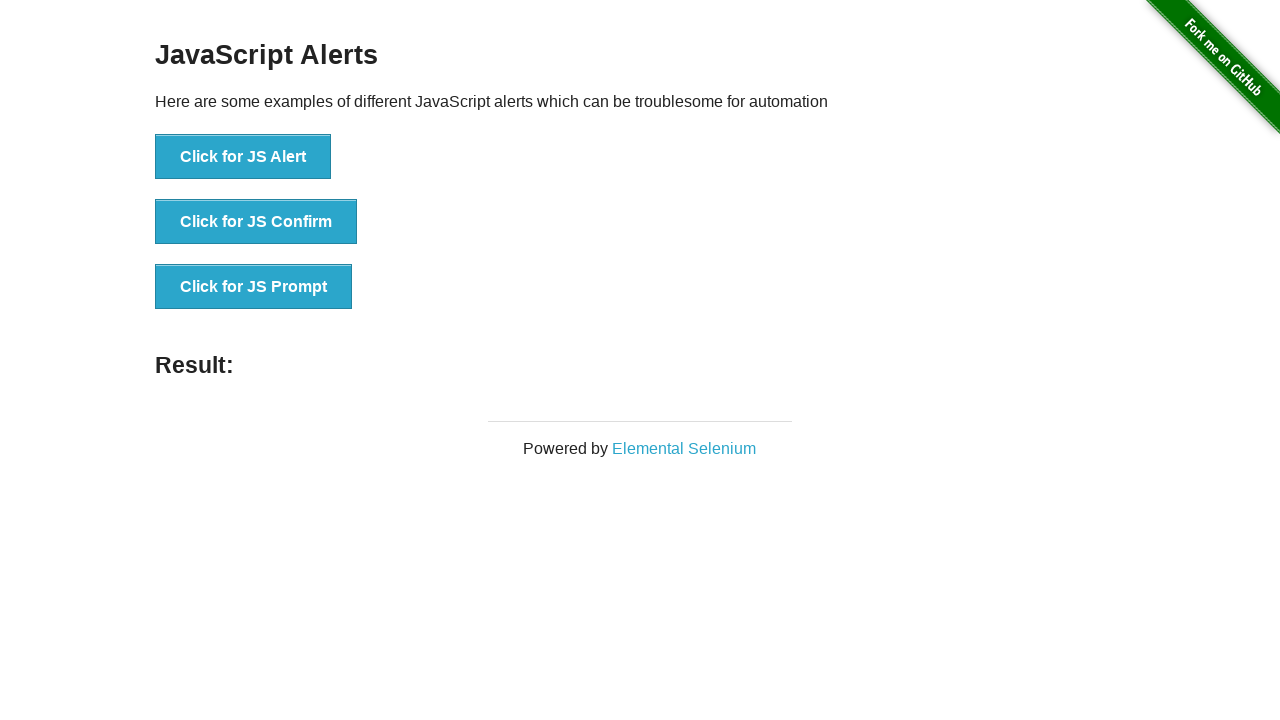

JS Confirm button loaded on page
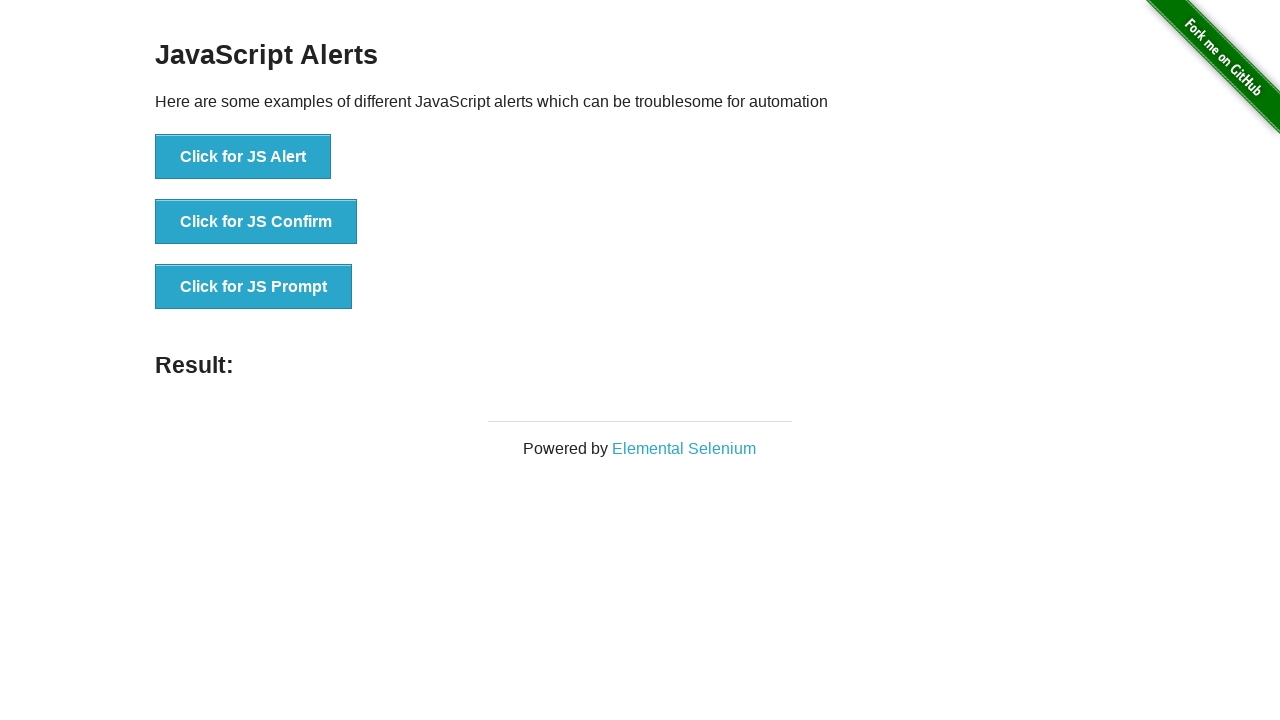

Set up dialog handler to dismiss confirm dialog
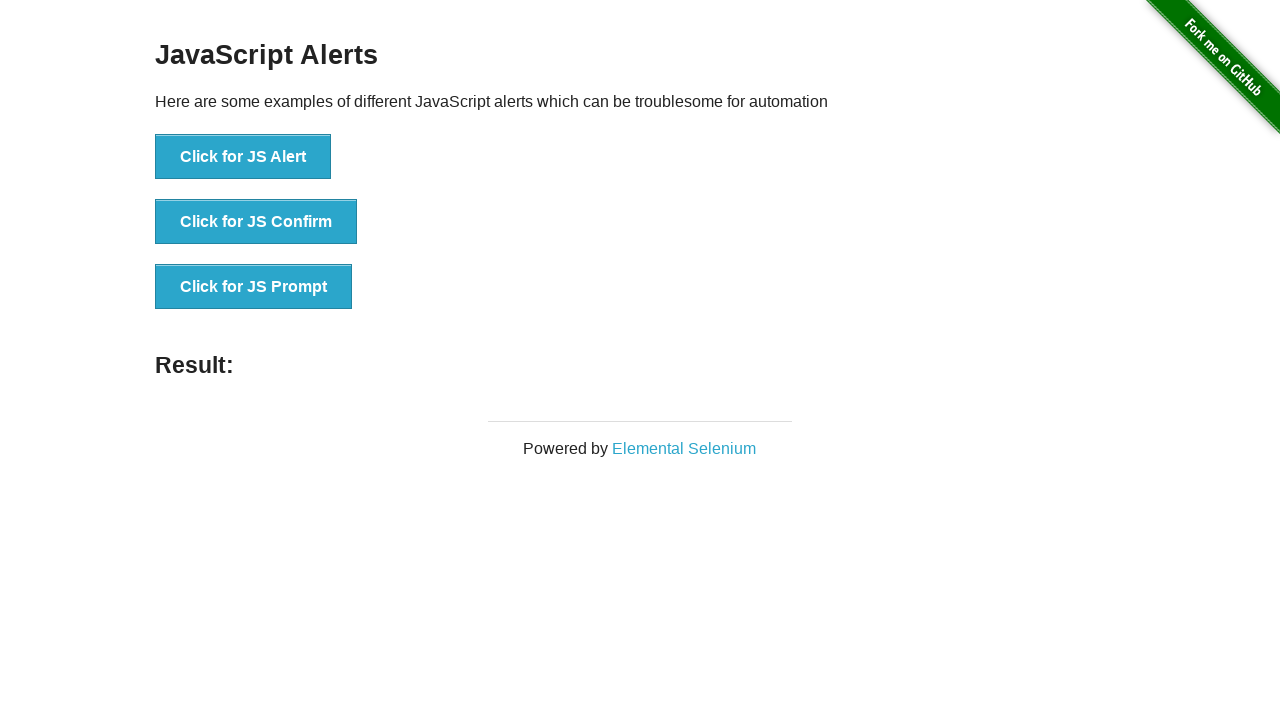

Clicked JS Confirm button to trigger dialog at (256, 222) on button[onclick='jsConfirm()']
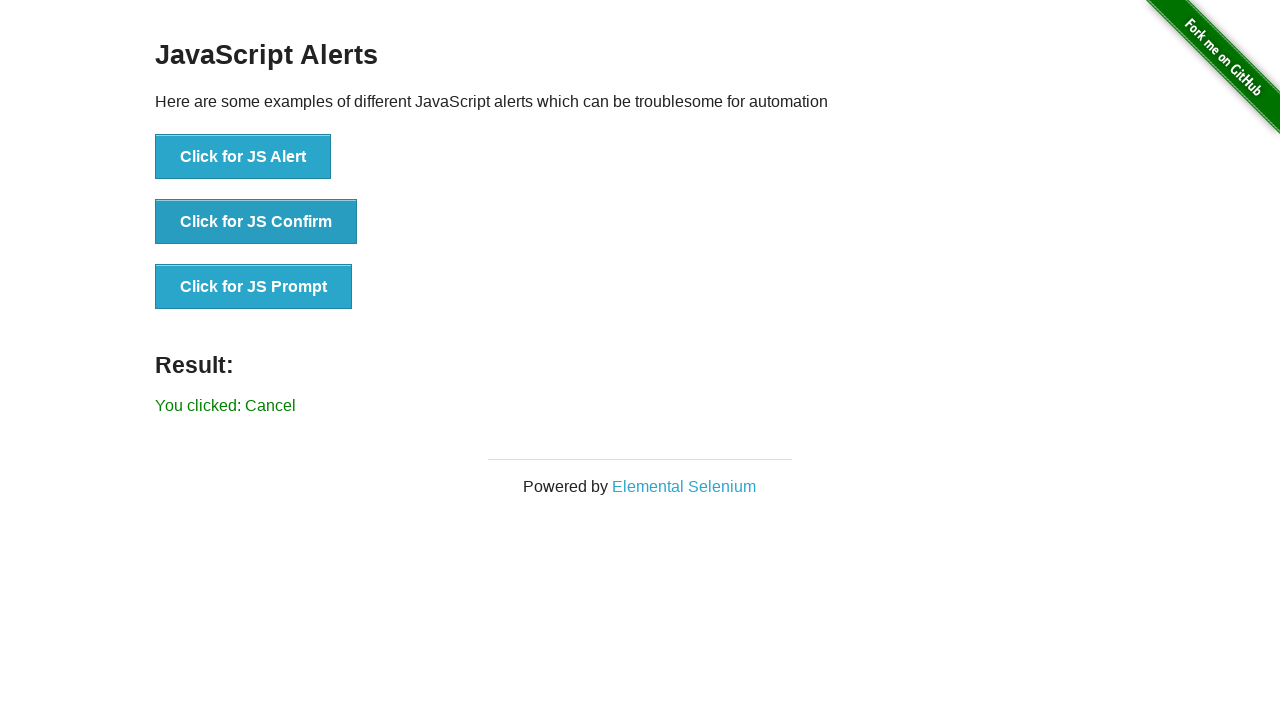

Result message appeared after dismissing dialog
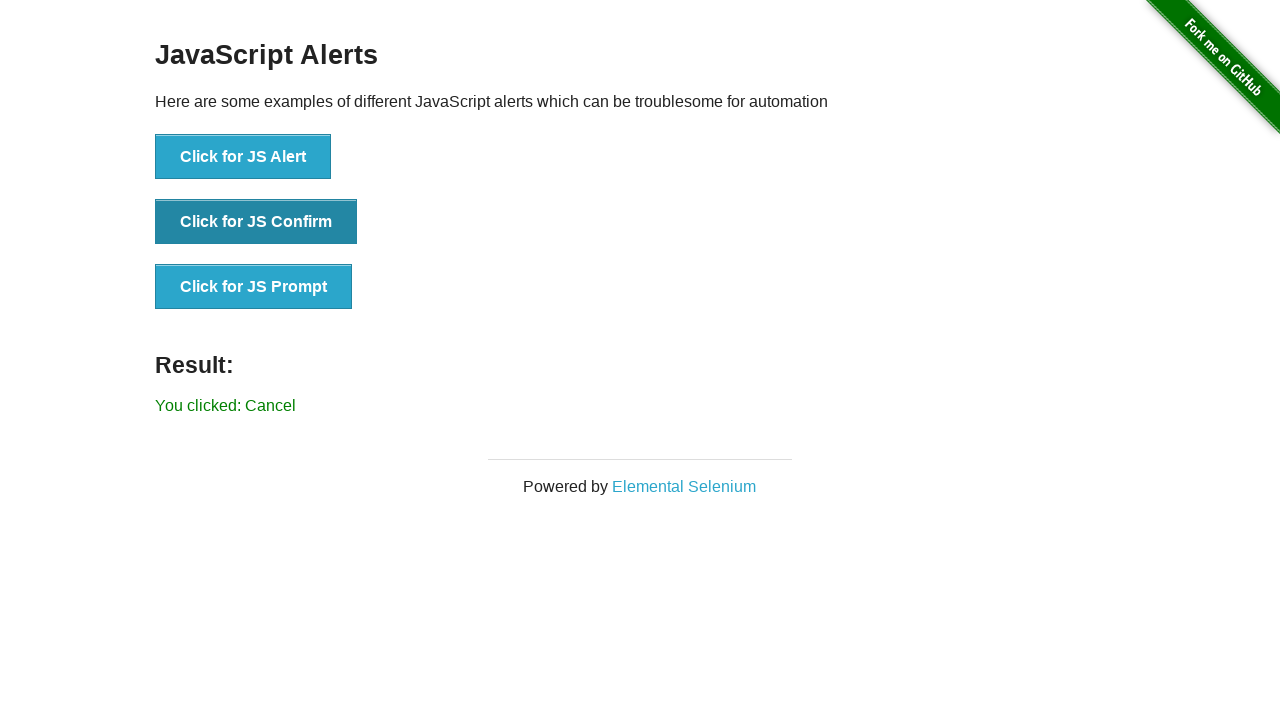

Retrieved result text: 'You clicked: Cancel'
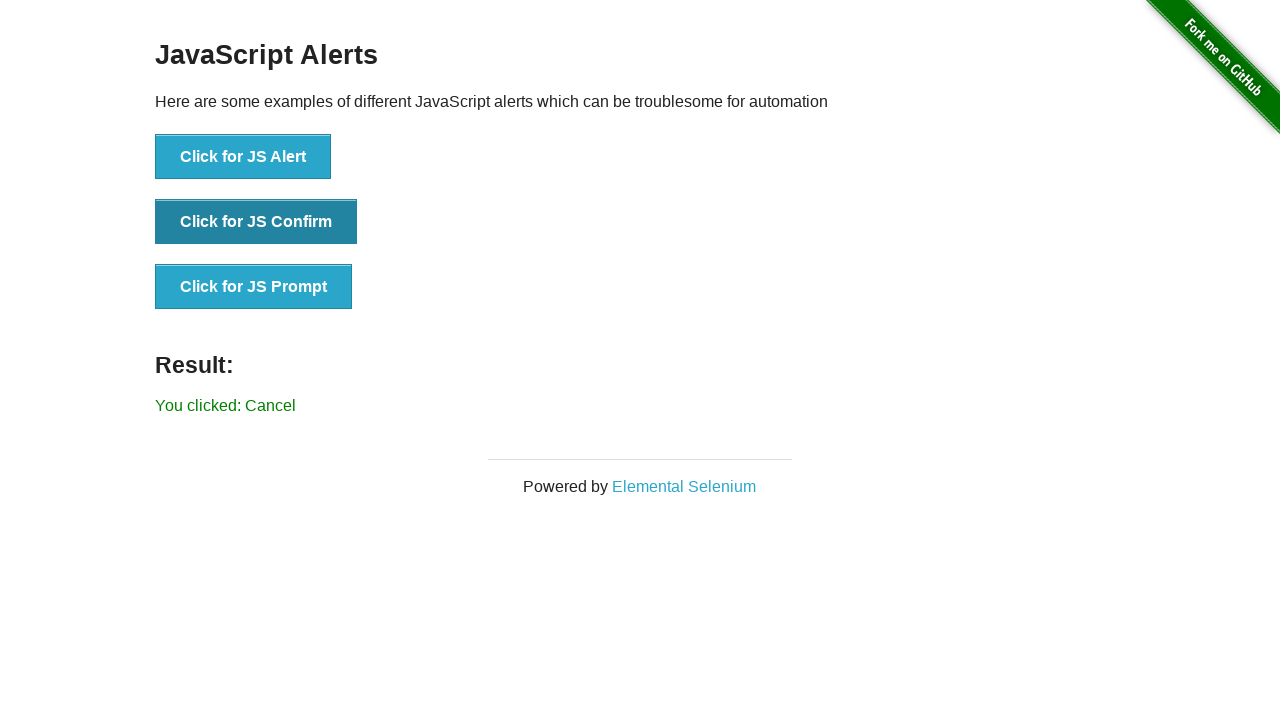

Verified result shows 'You clicked: Cancel' - test passed
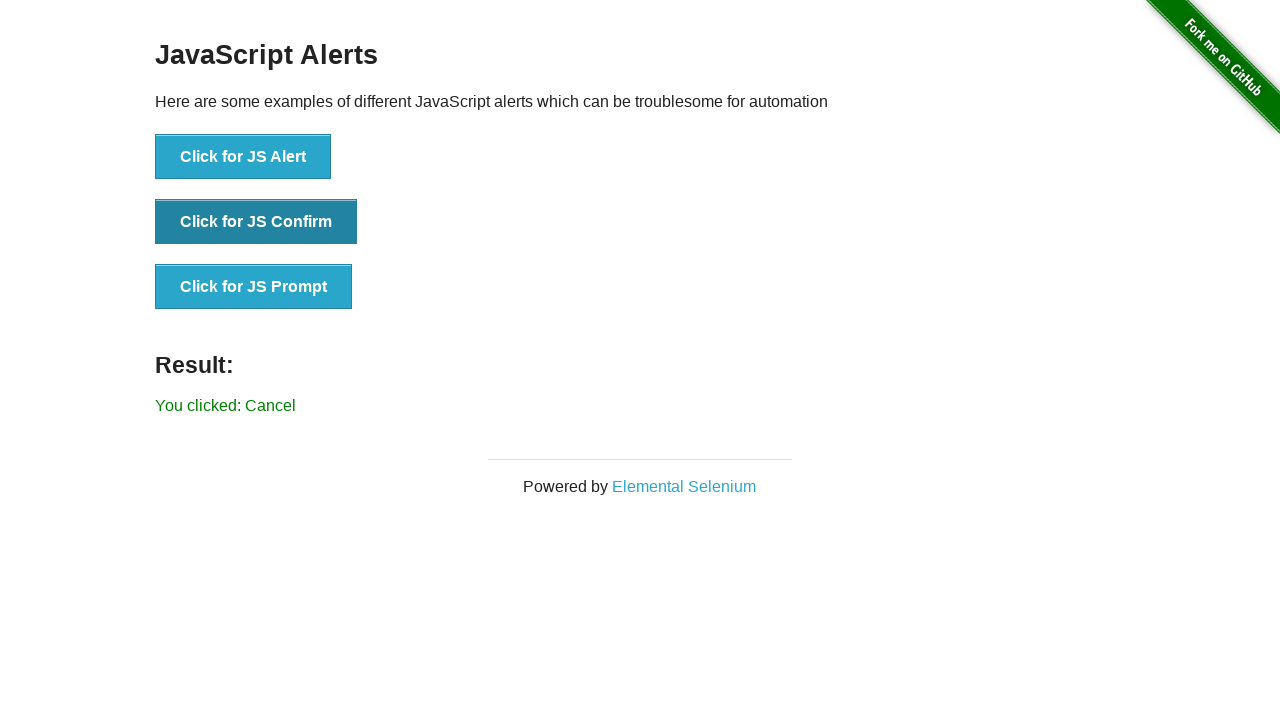

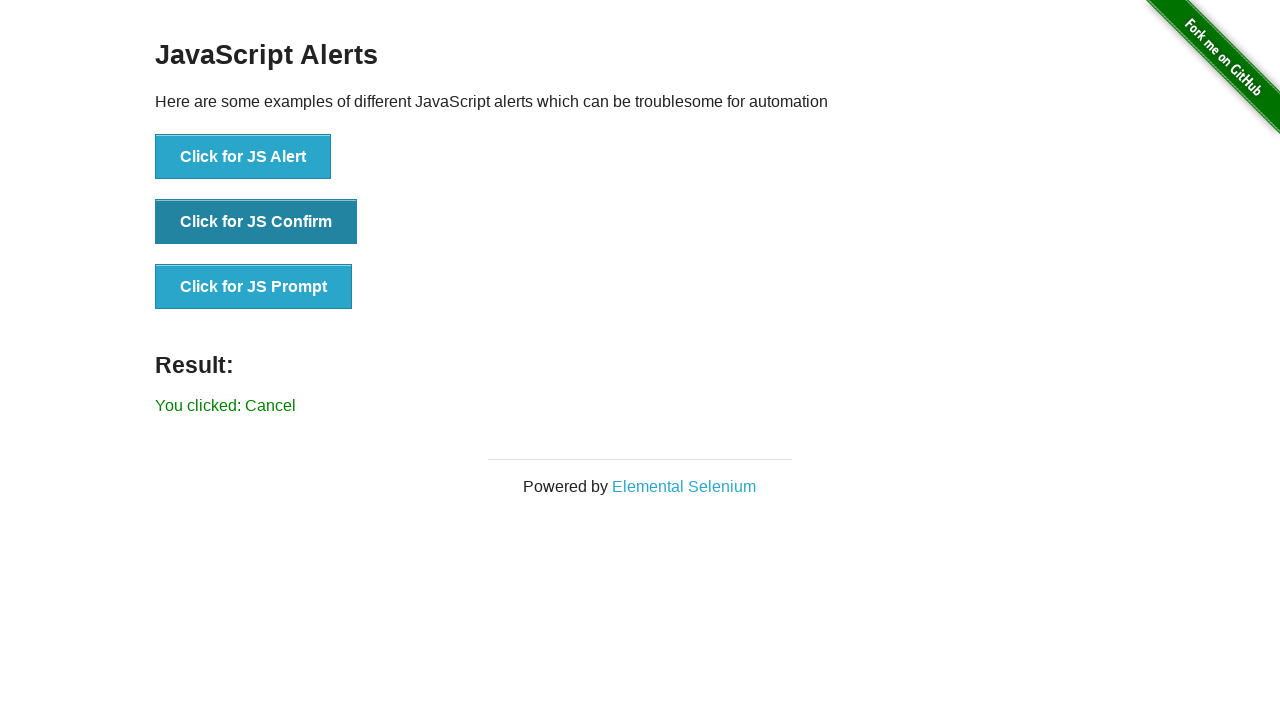